Tests various CSS selector techniques on a text box form by filling username, address, email, and permanent address fields using different CSS selector patterns including ID, class, attribute, prefix, suffix, and substring matching.

Starting URL: https://demoqa.com/text-box

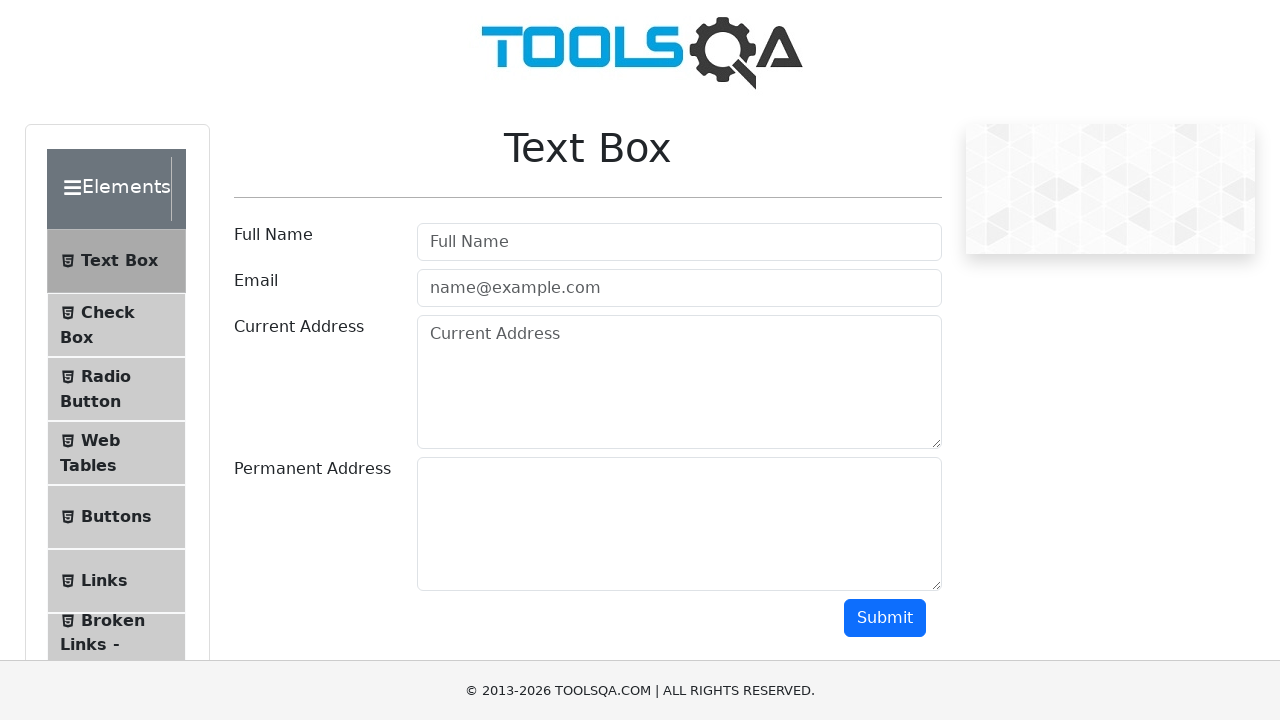

Filled username field with 'Srikanth' using ID selector on input#userName
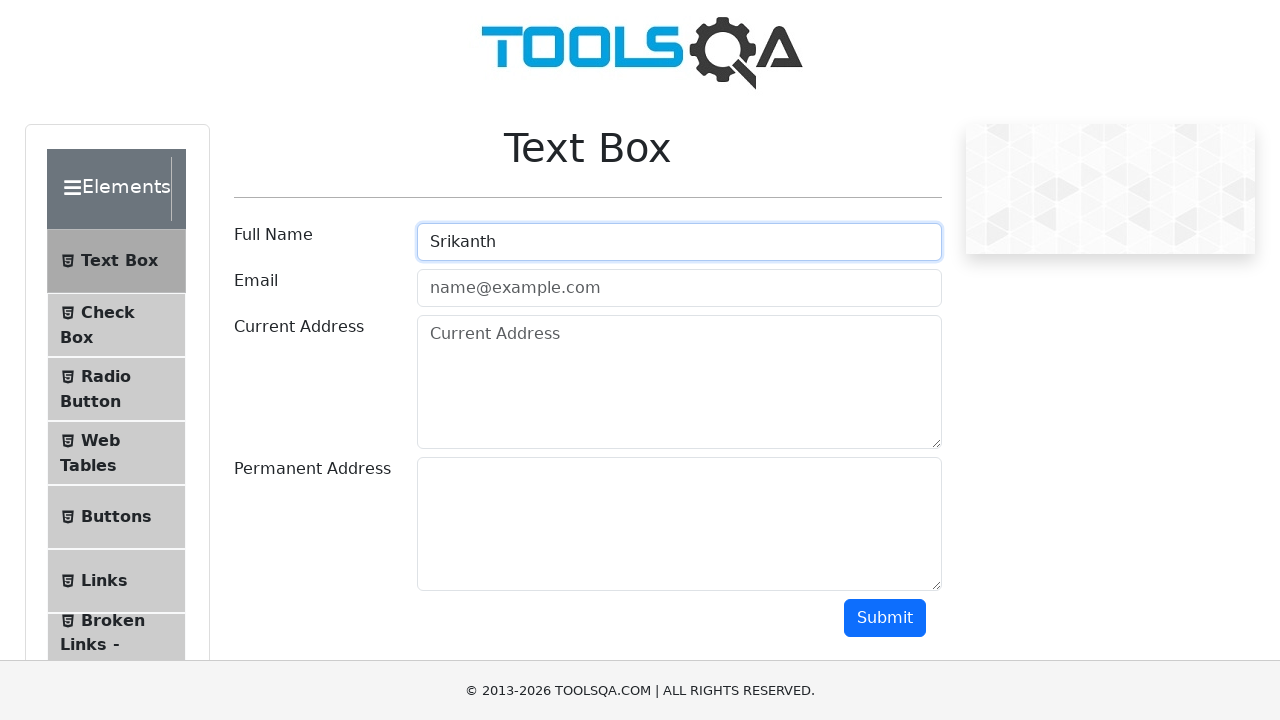

Filled current address field using class selector on textarea.form-control
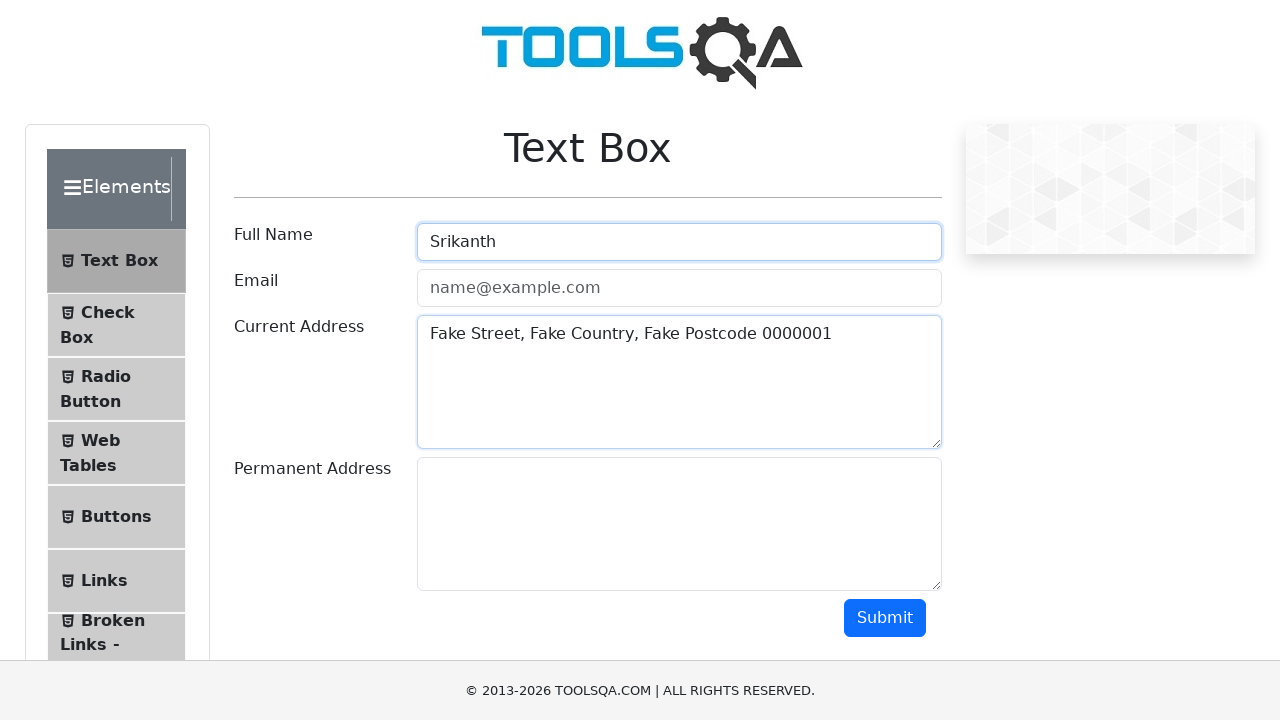

Filled email field using attribute selector on input[type='email']
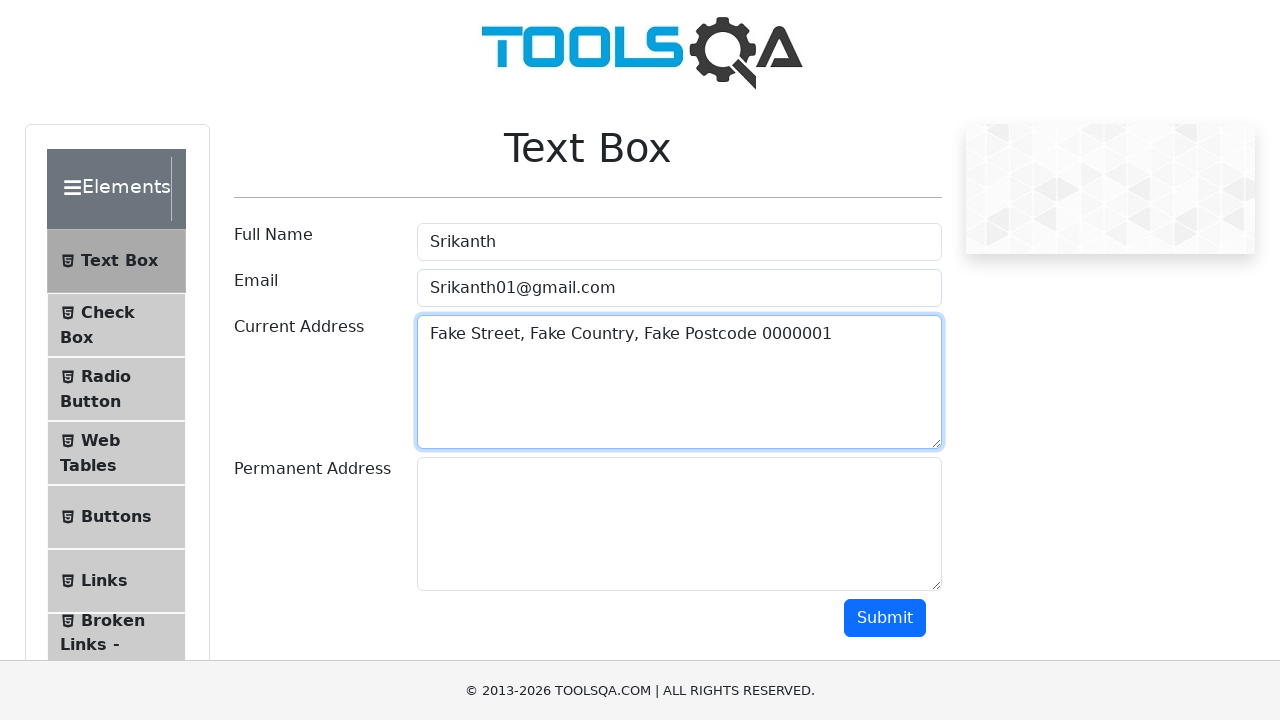

Filled permanent address field using prefix matching selector (id starts with 'perm') on textarea[id^='perm']
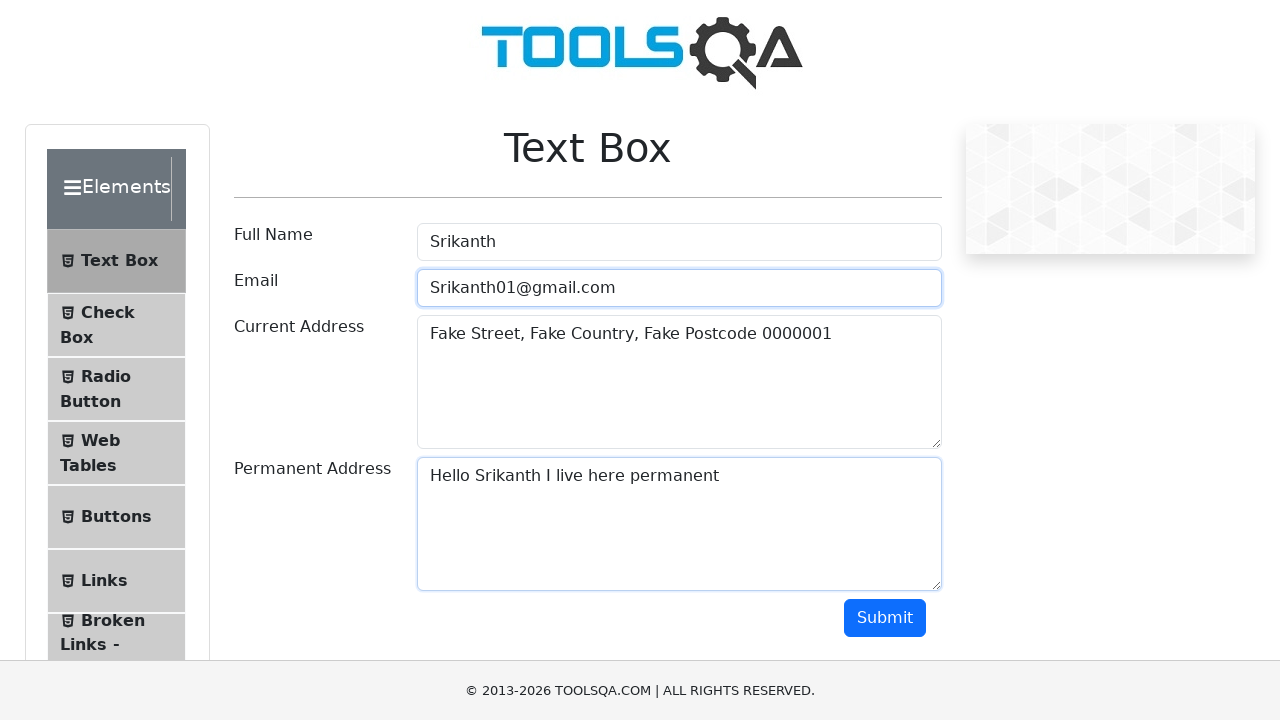

Filled address field using suffix matching selector (id ends with 'ress') on textarea[id$='ress']
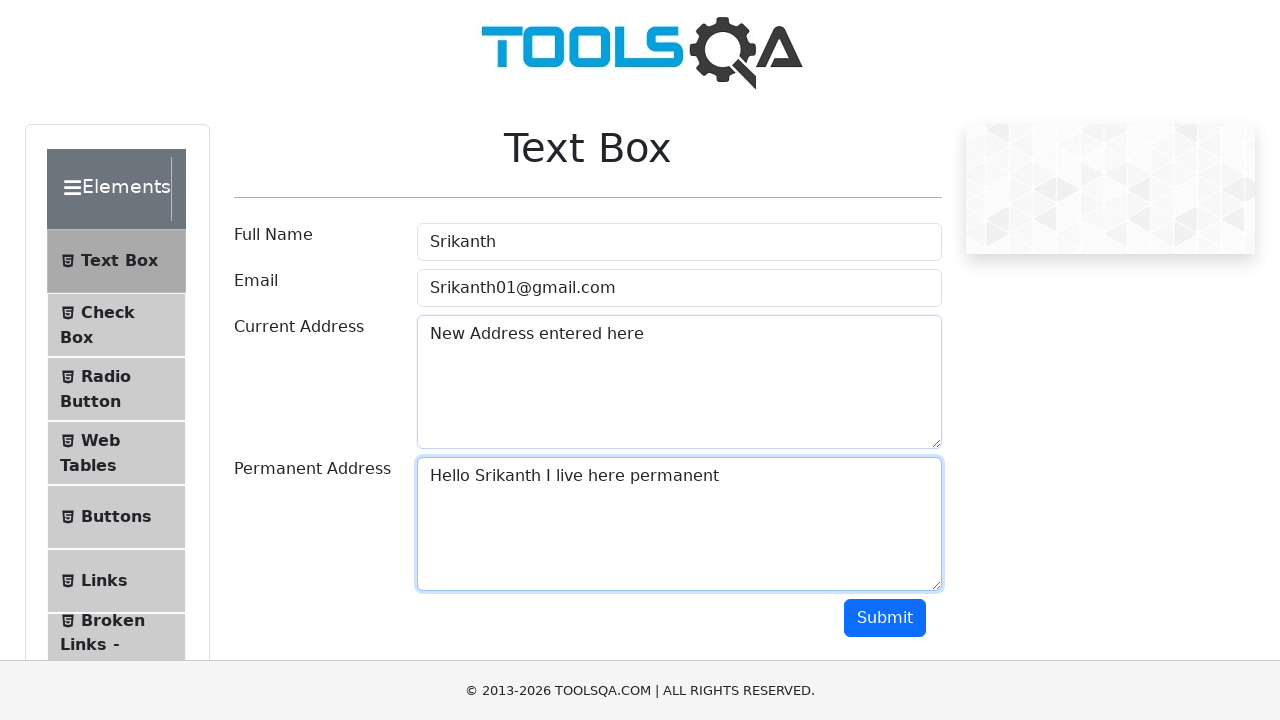

Filled address field using substring matching selector (id contains 'ntAdd') on textarea[id*='ntAdd']
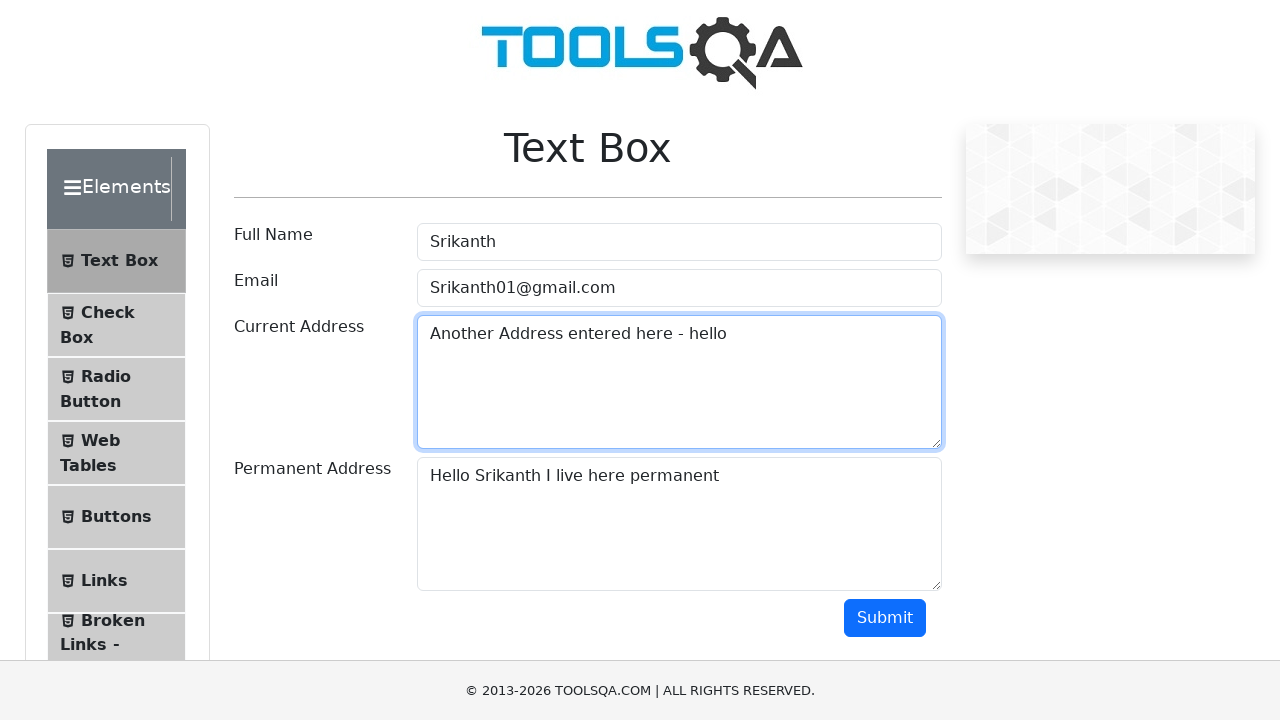

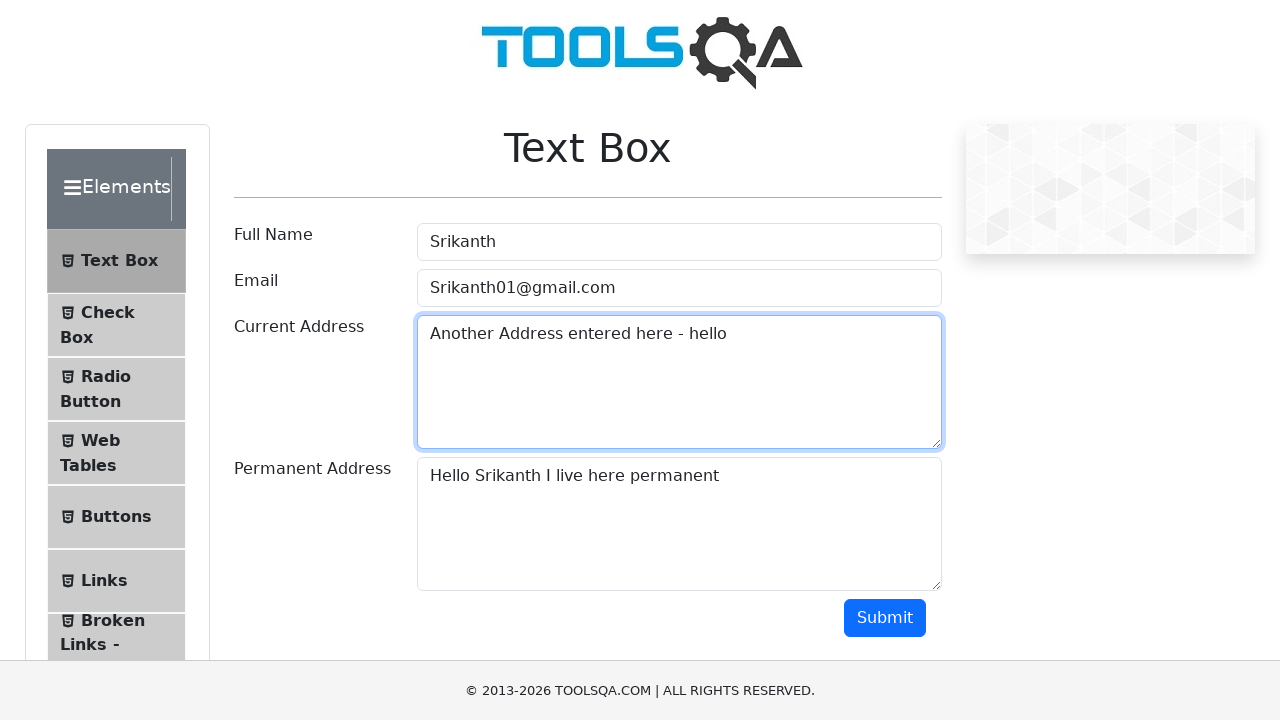